Tests checkbox functionality by navigating to the Checkboxes page, clicking both checkboxes in descending order (second then first), and verifying their states toggle correctly.

Starting URL: https://the-internet.herokuapp.com/

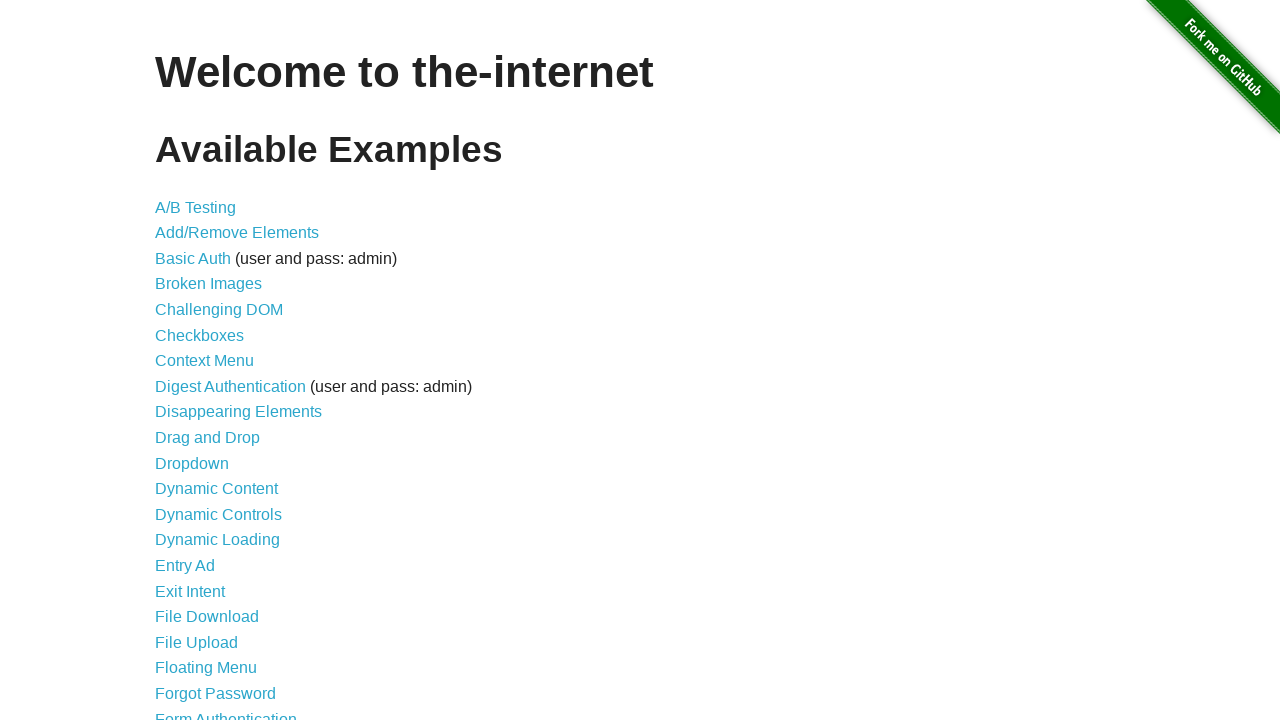

Clicked on Checkboxes link to navigate to checkboxes page at (200, 335) on xpath=//a[@href='/checkboxes']
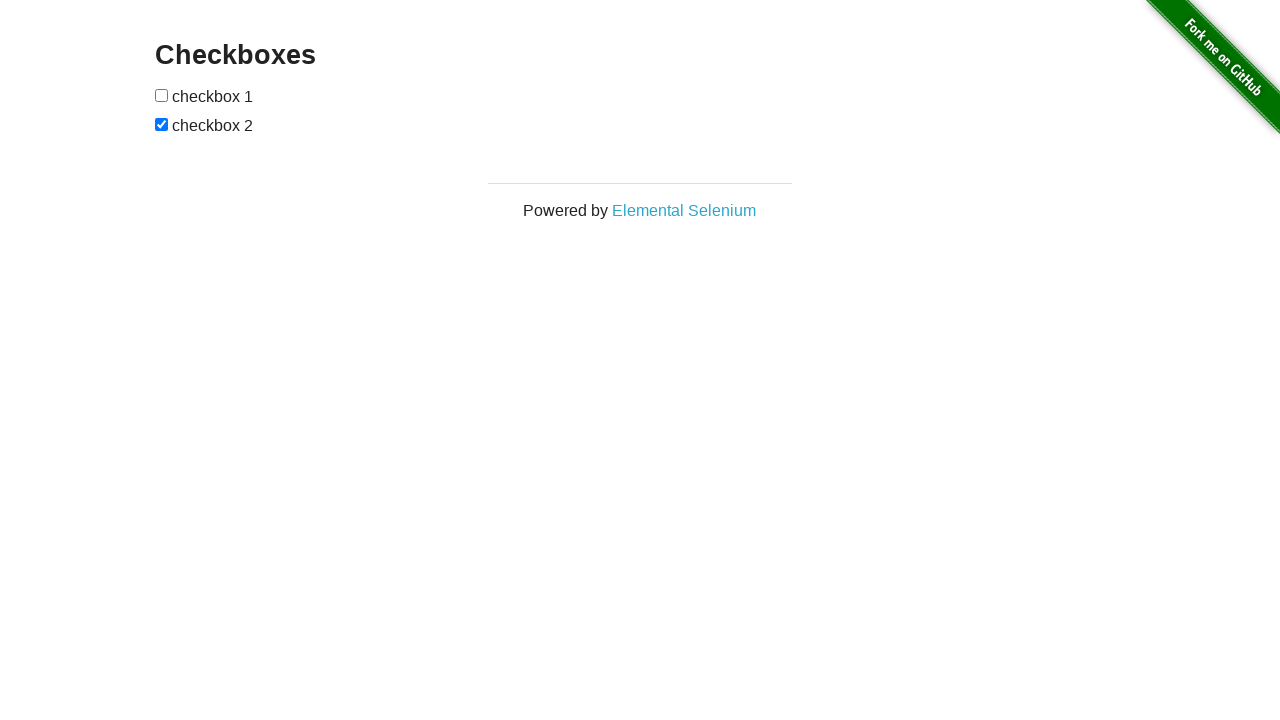

Located second checkbox element
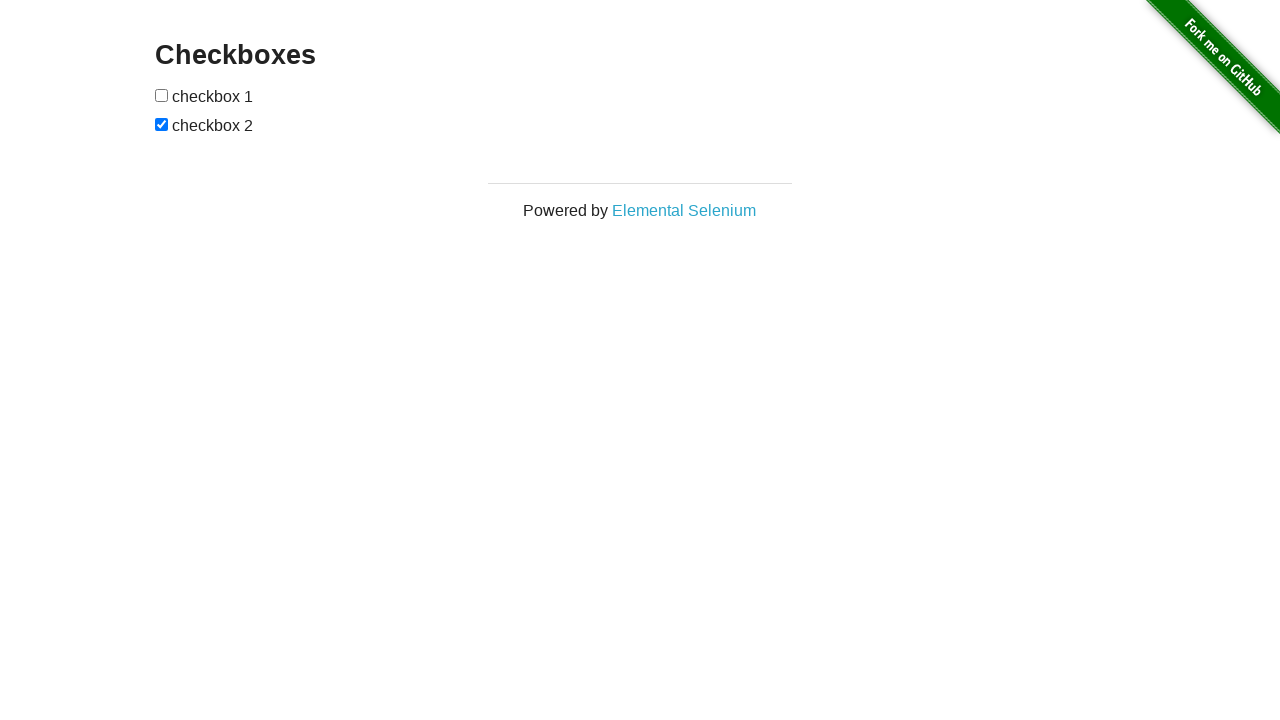

Clicked second checkbox (descending order) at (162, 124) on xpath=//form[@id='checkboxes']/input[2]
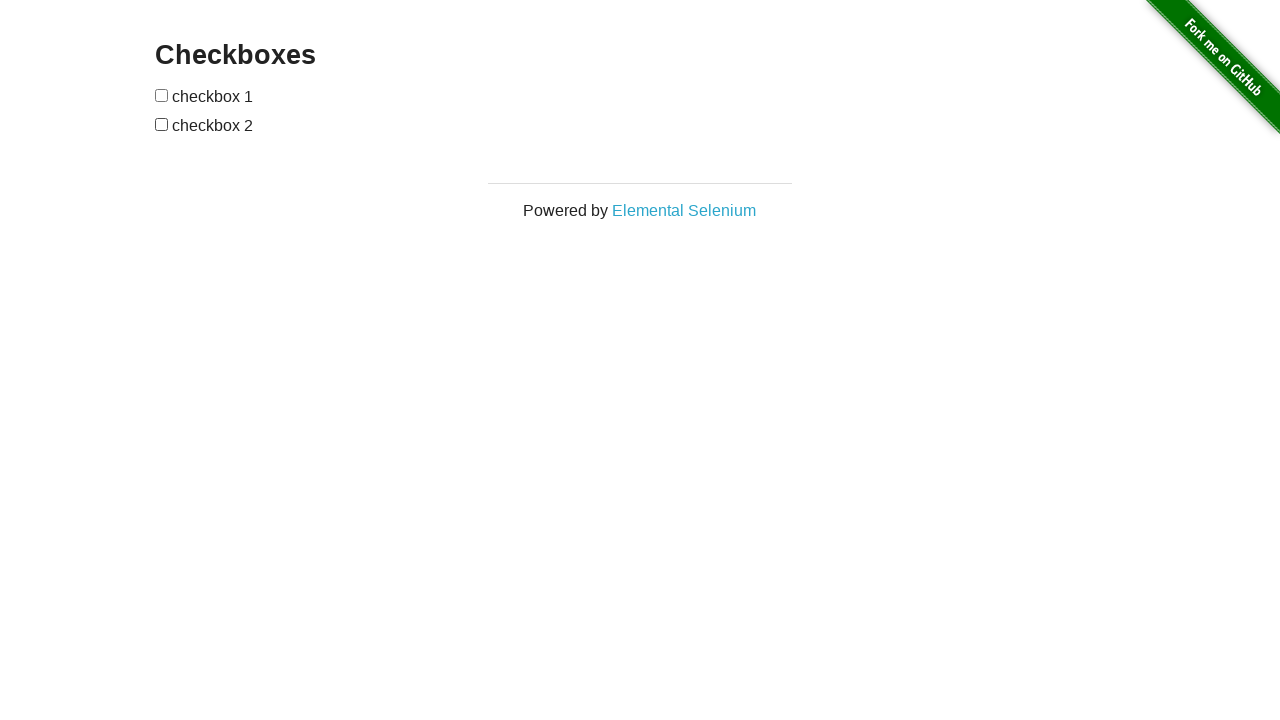

Located first checkbox element
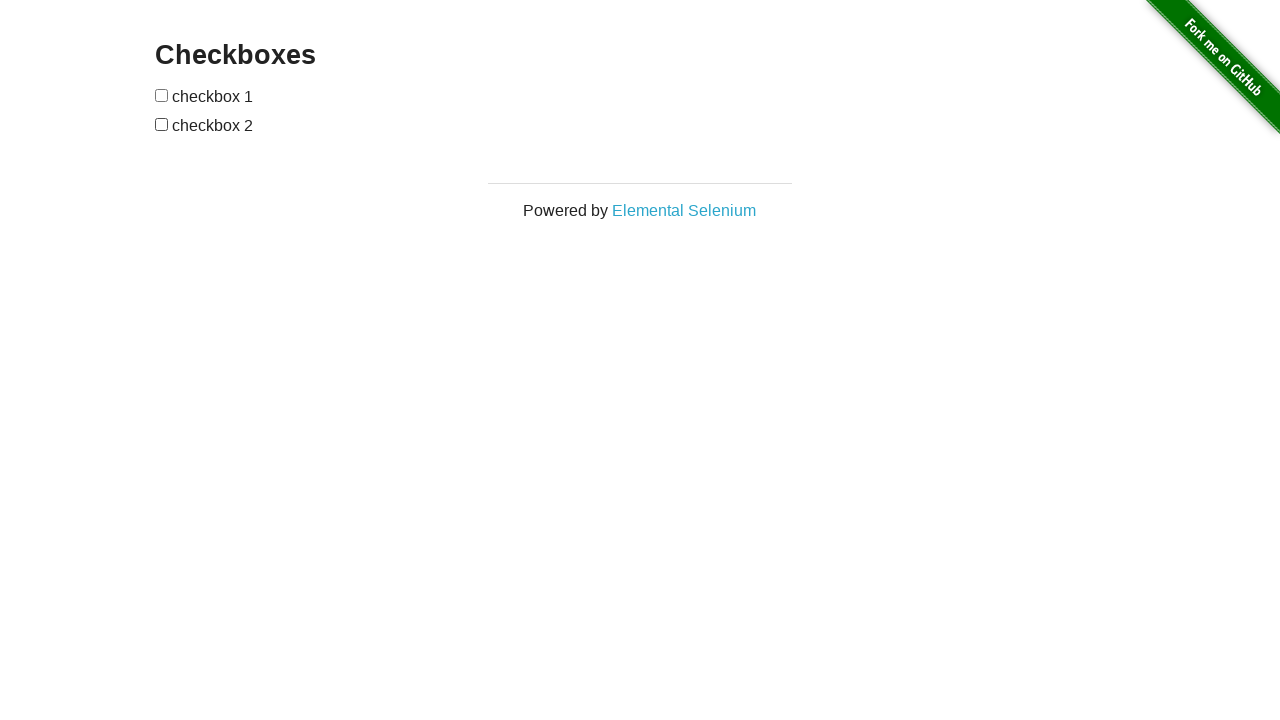

Clicked first checkbox (descending order) at (162, 95) on xpath=//form[@id='checkboxes']/input[1]
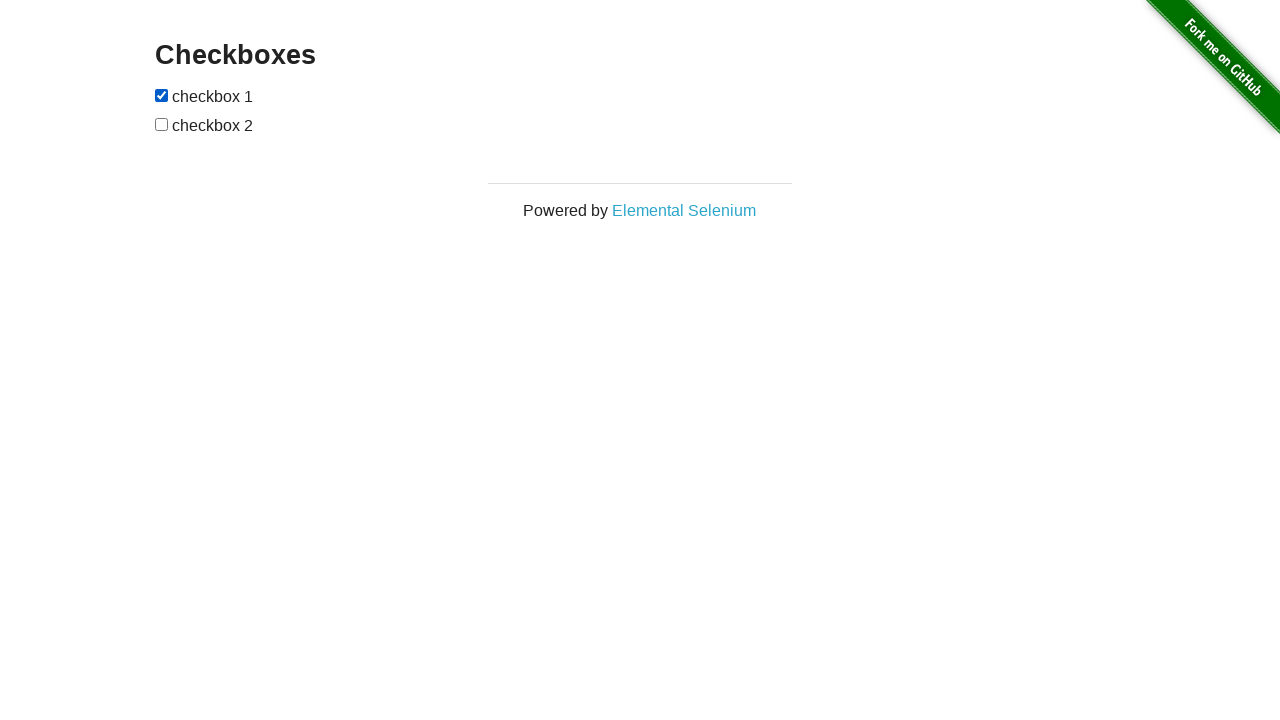

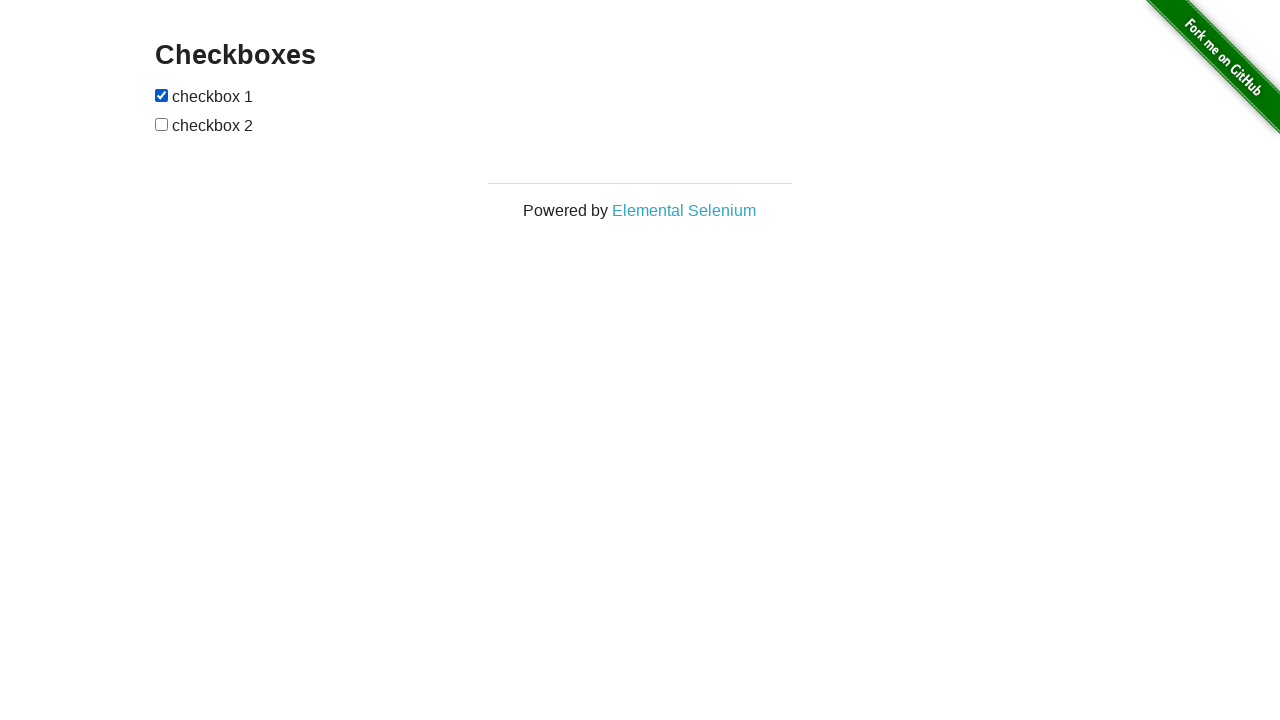